Tests adding a new employee by clicking the add employee button, filling in name, phone, and title fields, then saving the new employee record.

Starting URL: https://devmountain-qa.github.io/employee-manager/1.2_Version/index.html

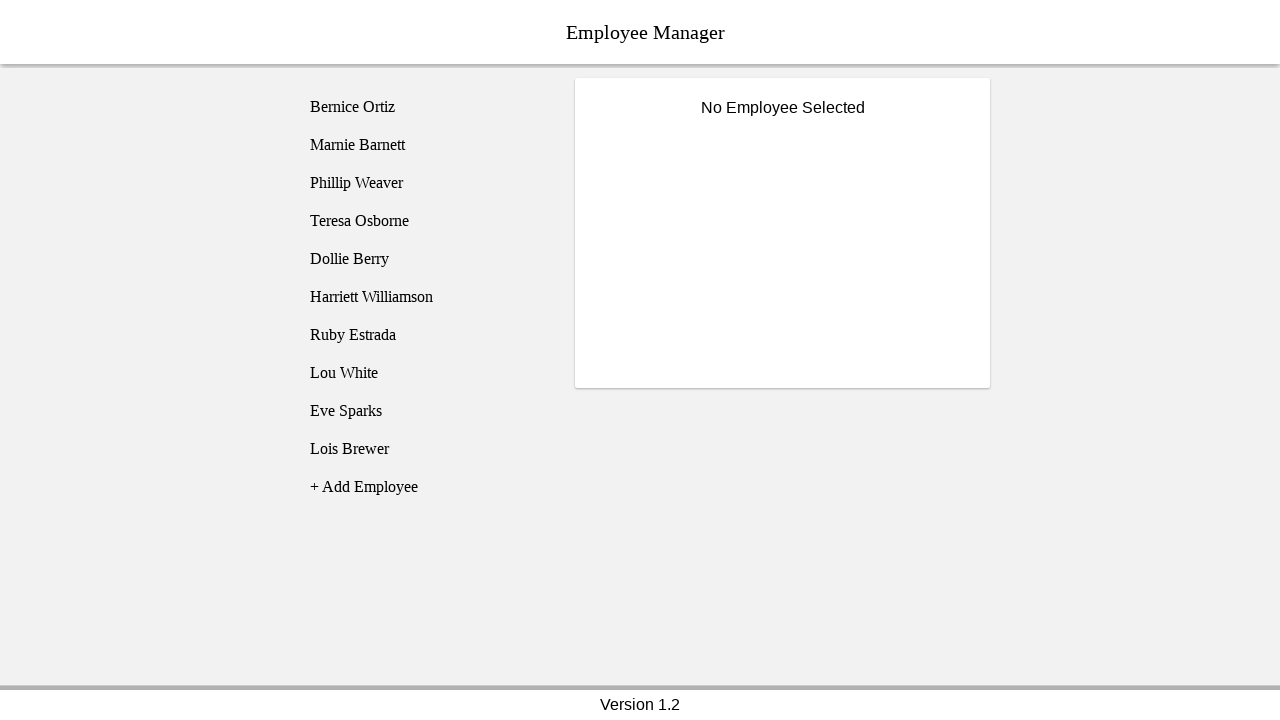

Employee list loaded and first employee selector found
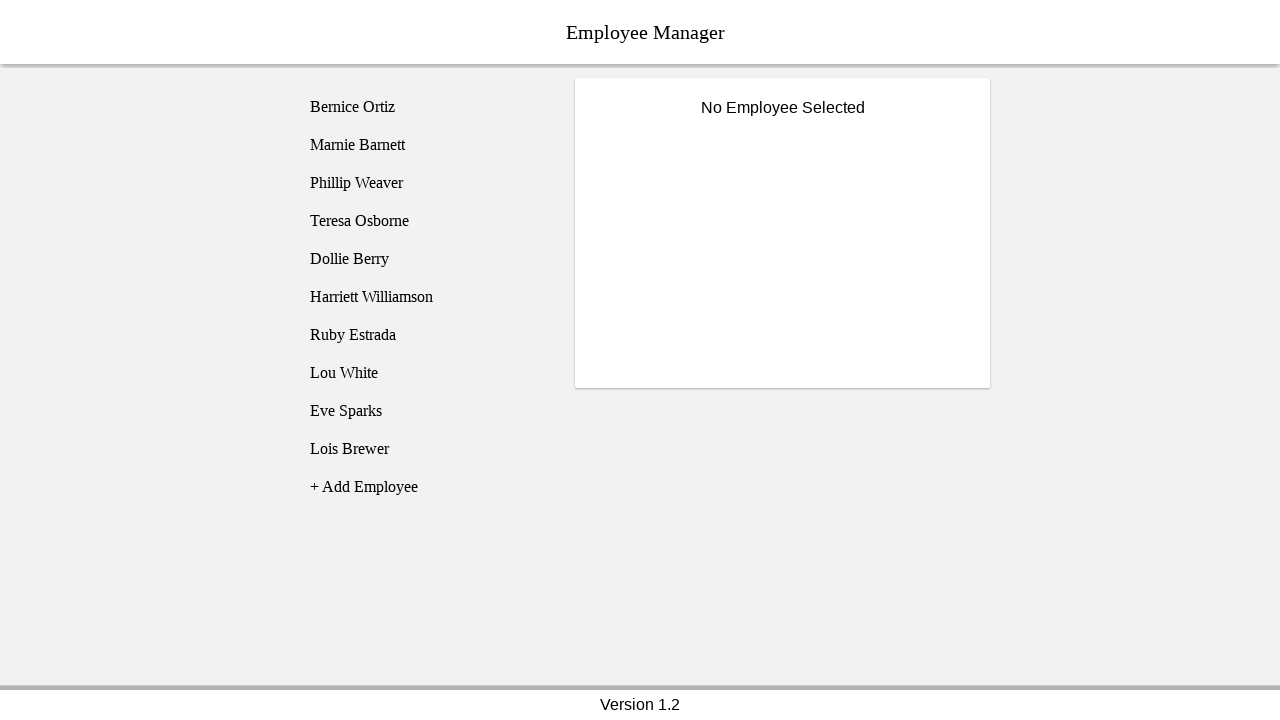

Clicked add employee button at (425, 487) on [name='addEmployee']
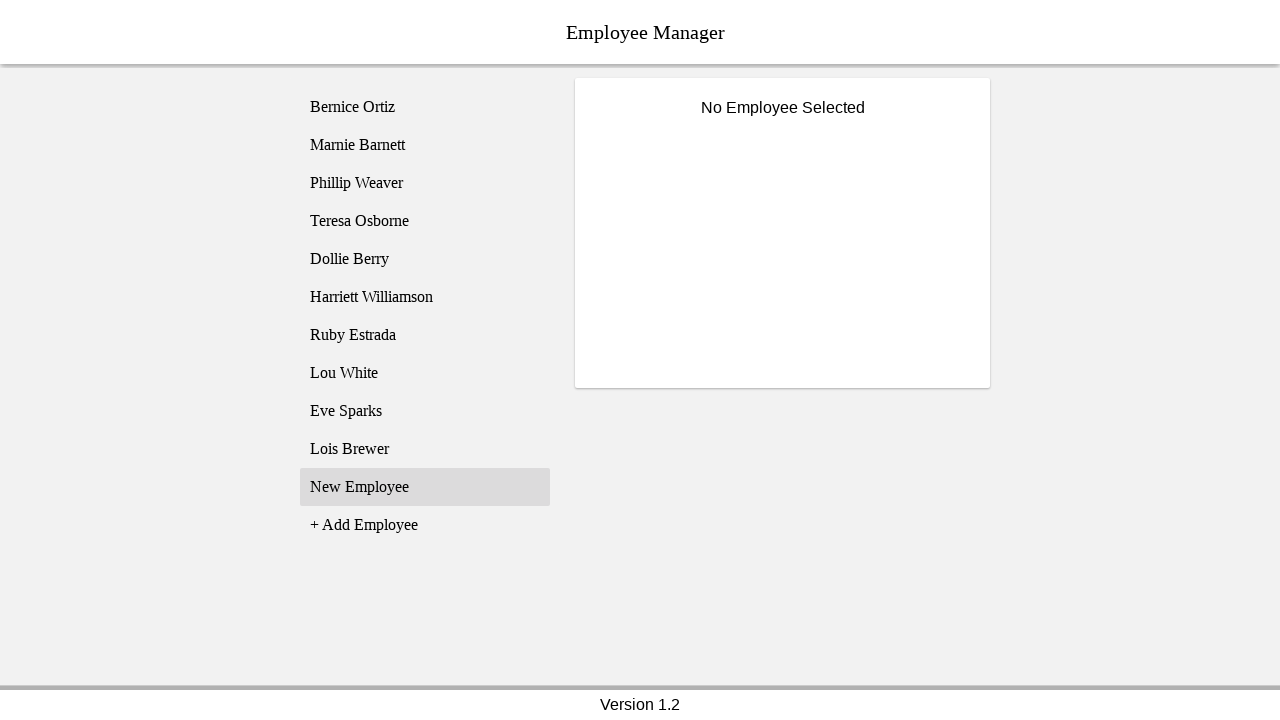

Clicked on newly created employee entry (employee11) at (425, 487) on [name='employee11']
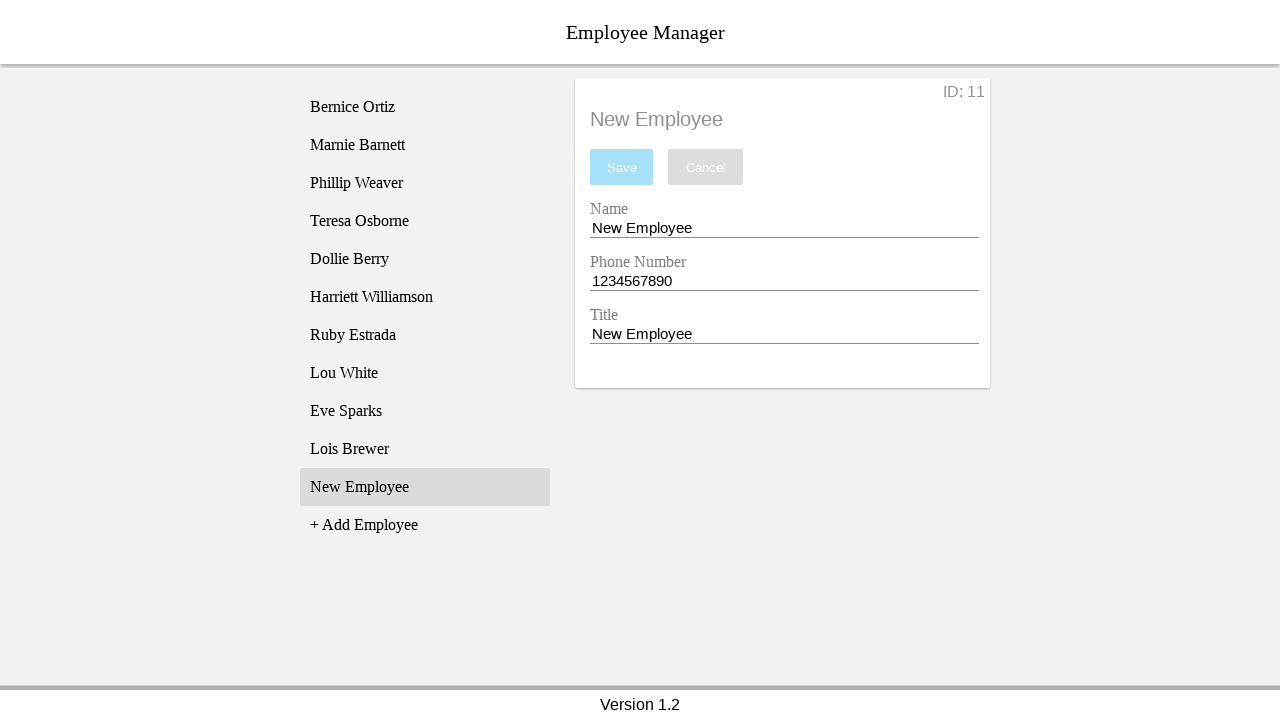

Filled name field with 'Arthur Morgan' on [name='nameEntry']
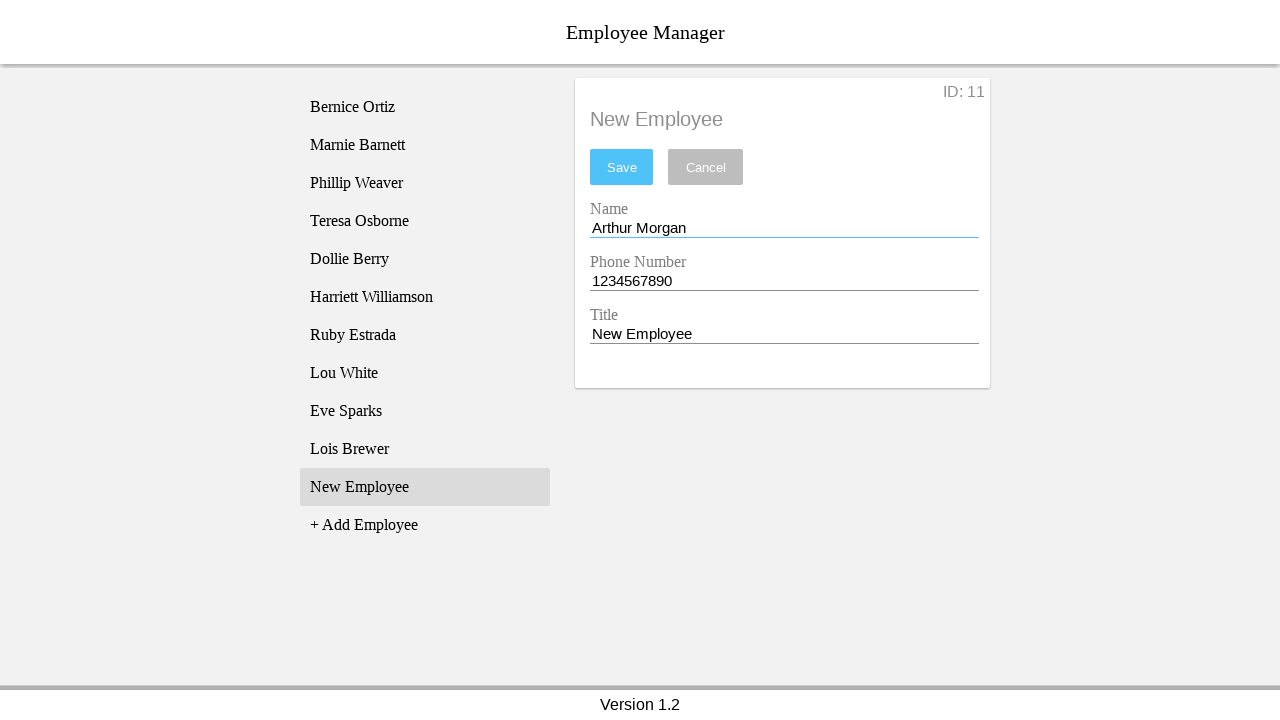

Clicked on phone entry field at (784, 281) on [name='phoneEntry']
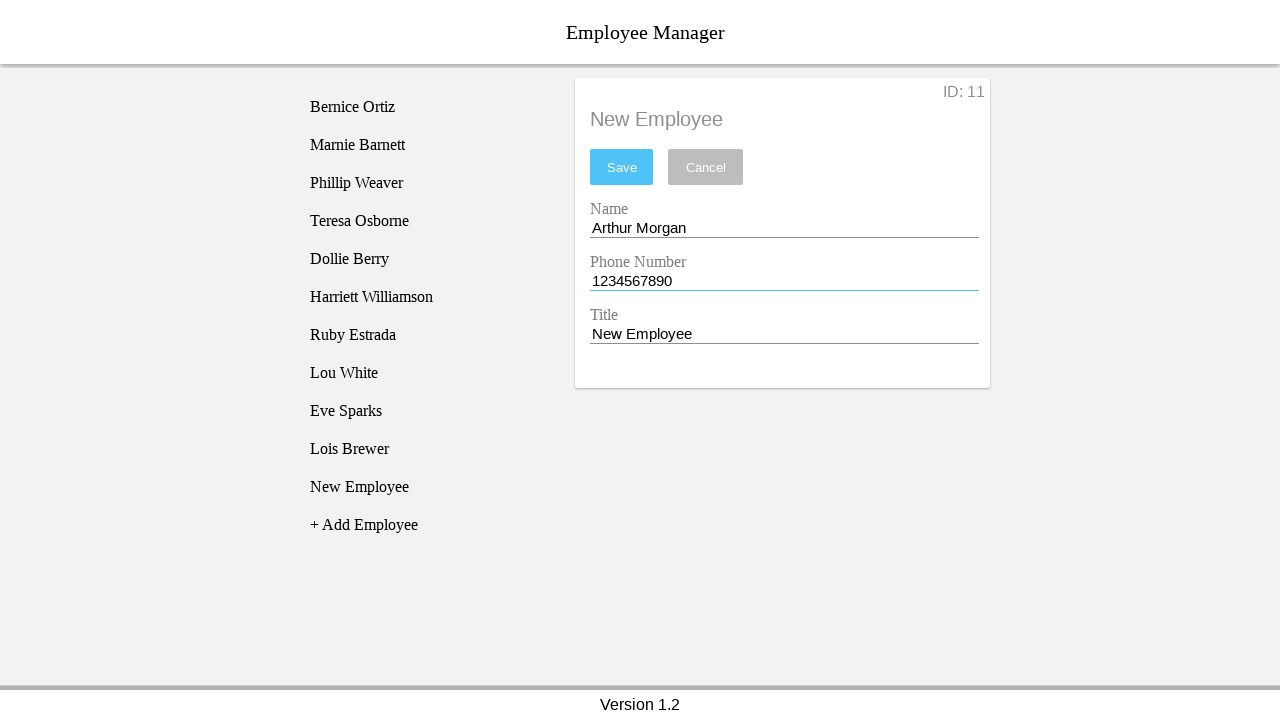

Filled phone field with '8018675309' on [name='phoneEntry']
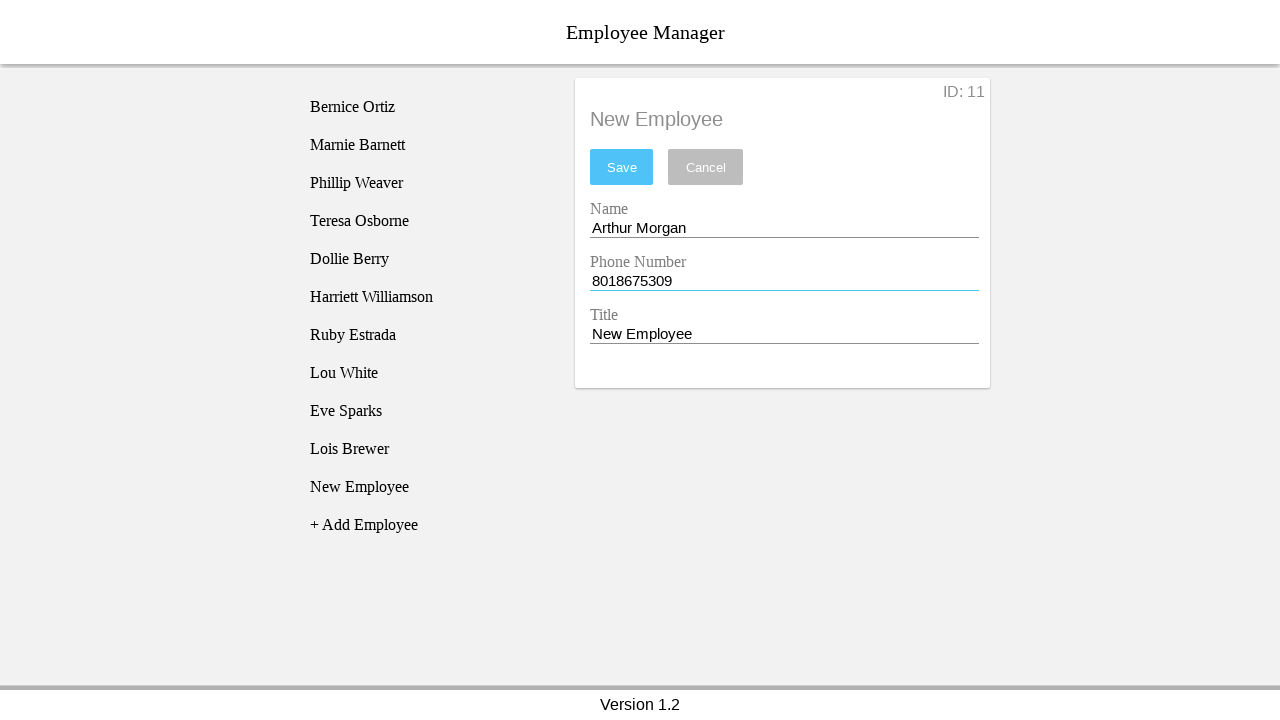

Clicked on title entry field at (784, 334) on [name='titleEntry']
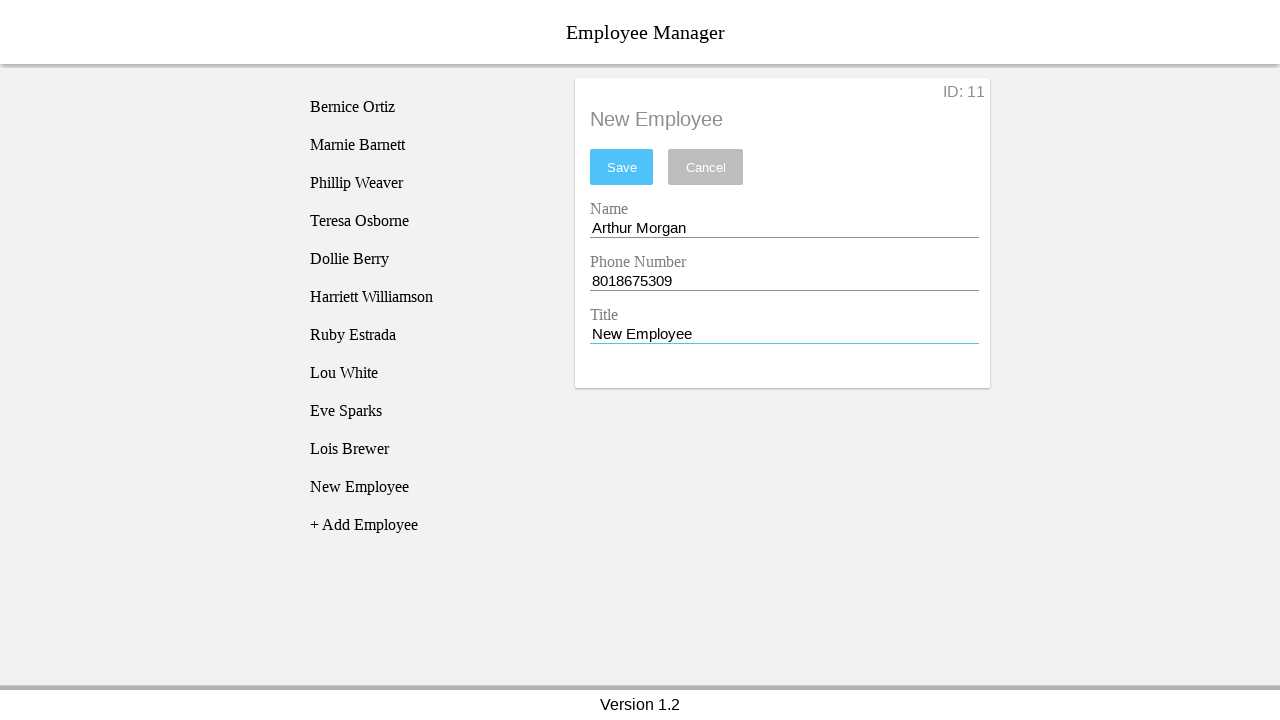

Filled title field with 'Dutch's right hand' on [name='titleEntry']
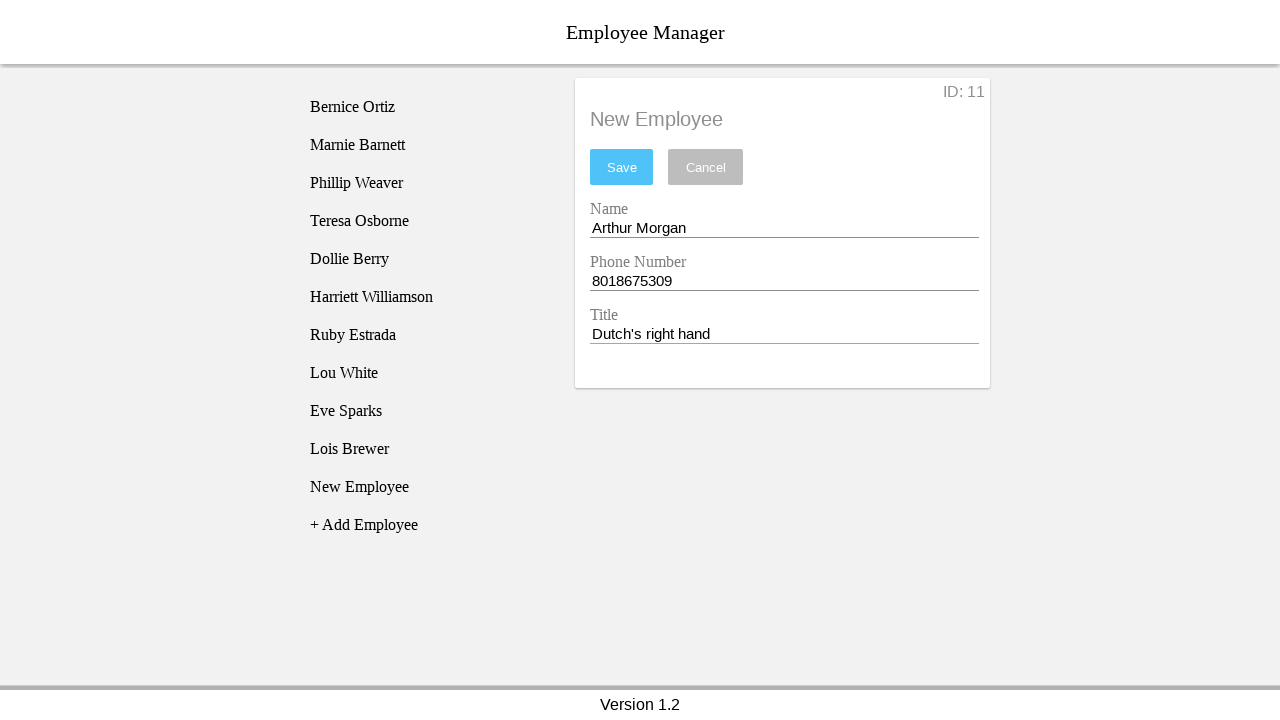

Clicked save button to save new employee record at (622, 167) on [name='save']
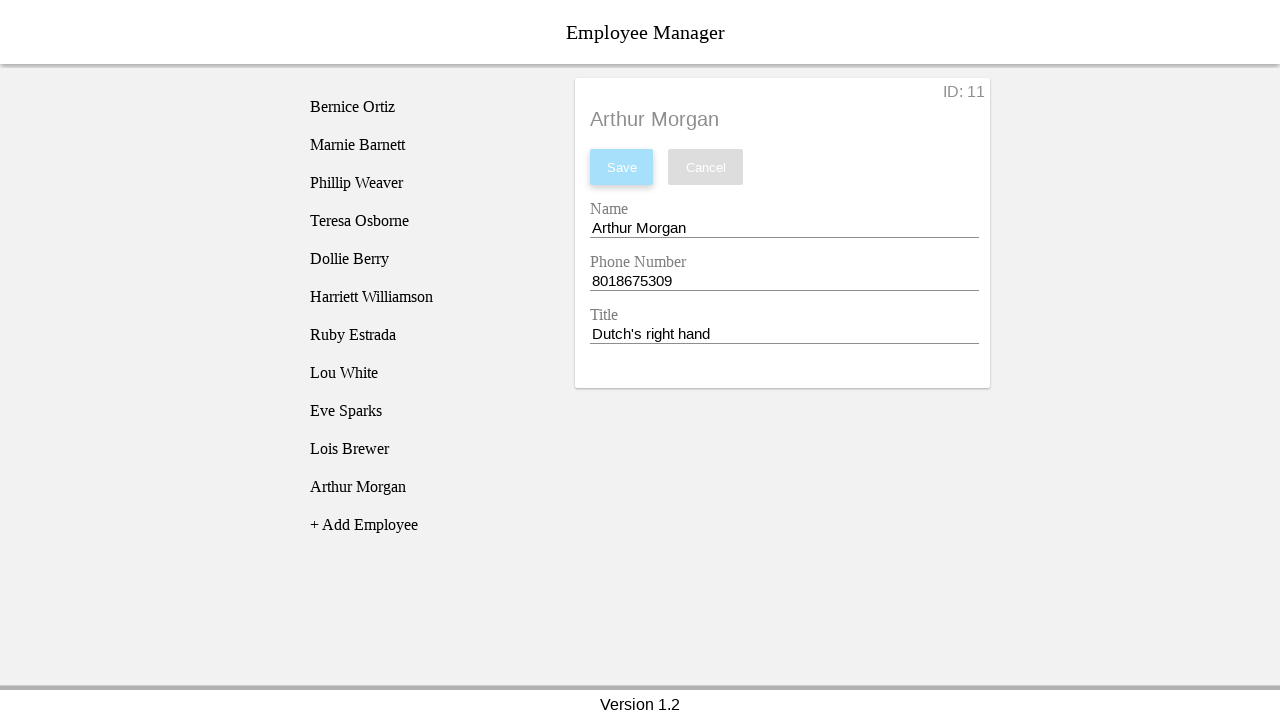

Waited 2 seconds for save operation to complete
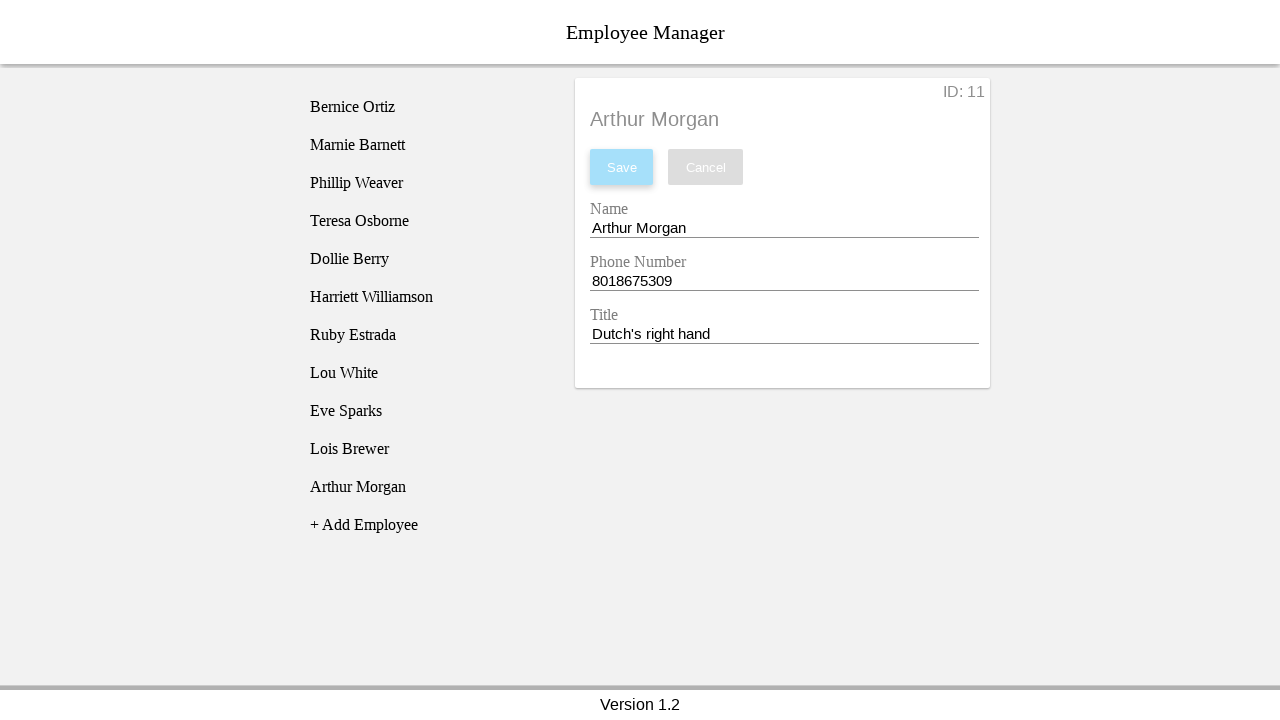

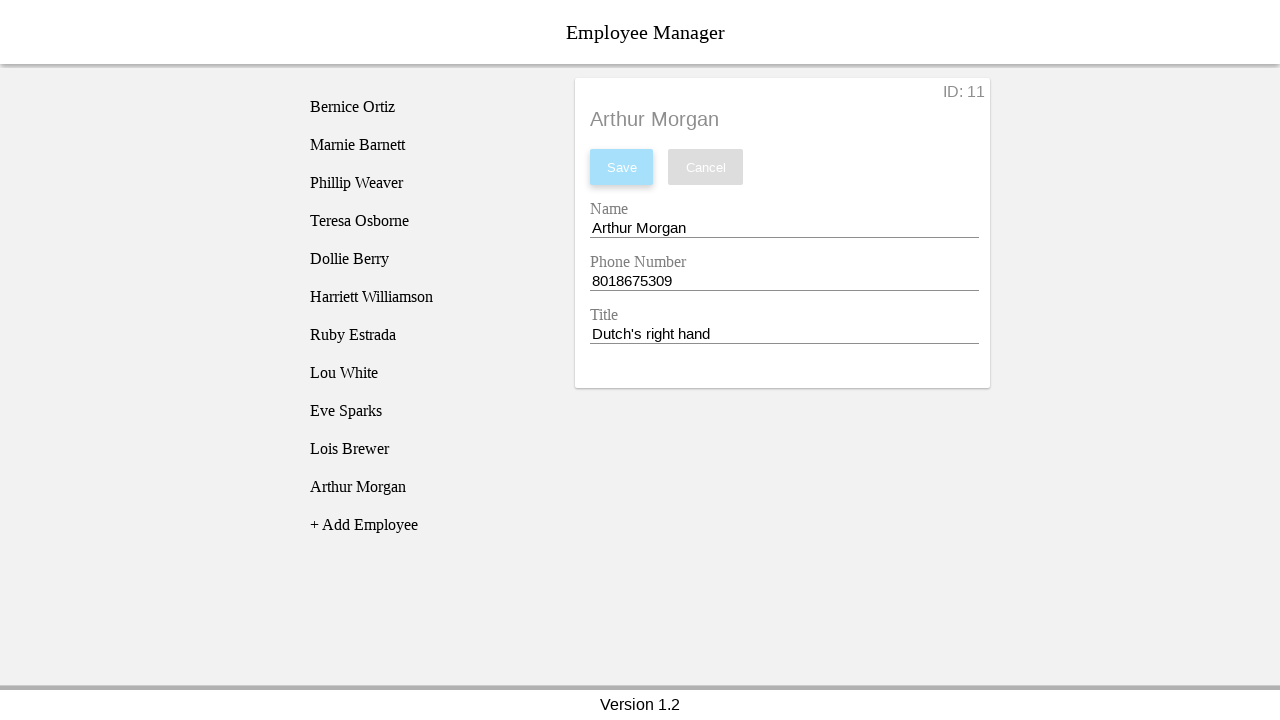